Verifies that the Apple TV+ logo is displayed on the Apple TV Plus page

Starting URL: https://www.apple.com/apple-tv-plus/

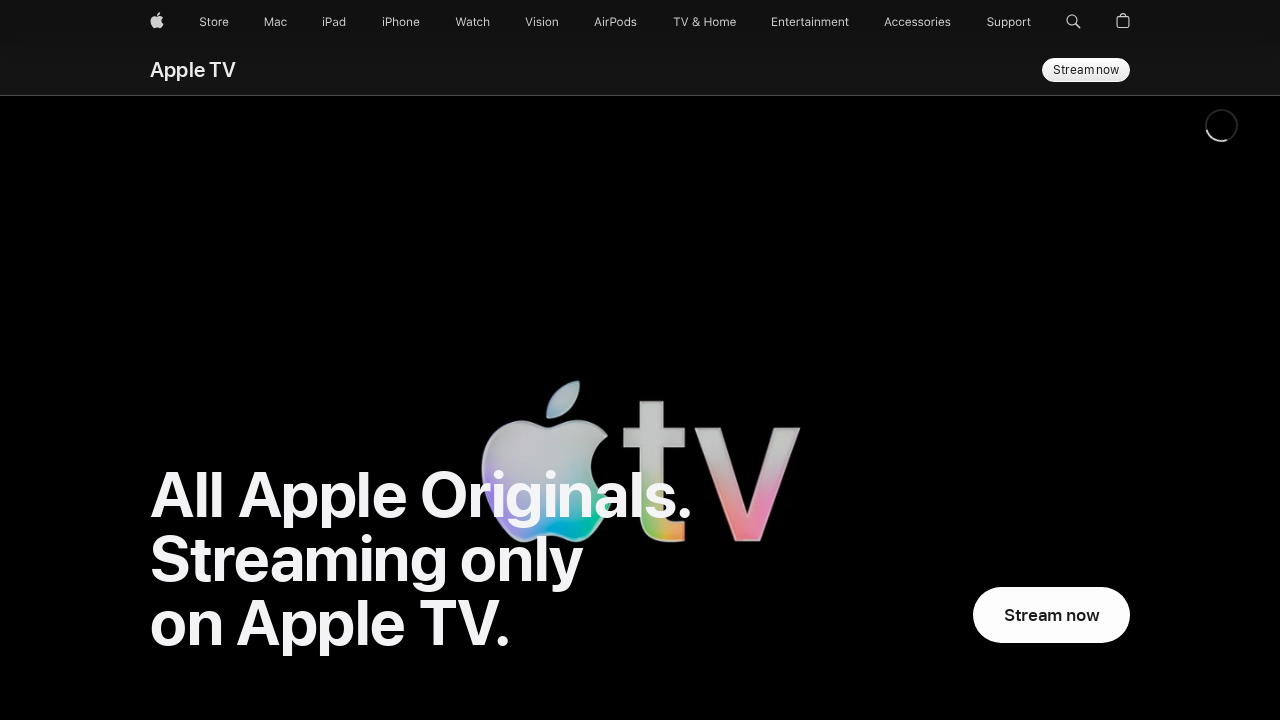

Navigated to Apple TV Plus page
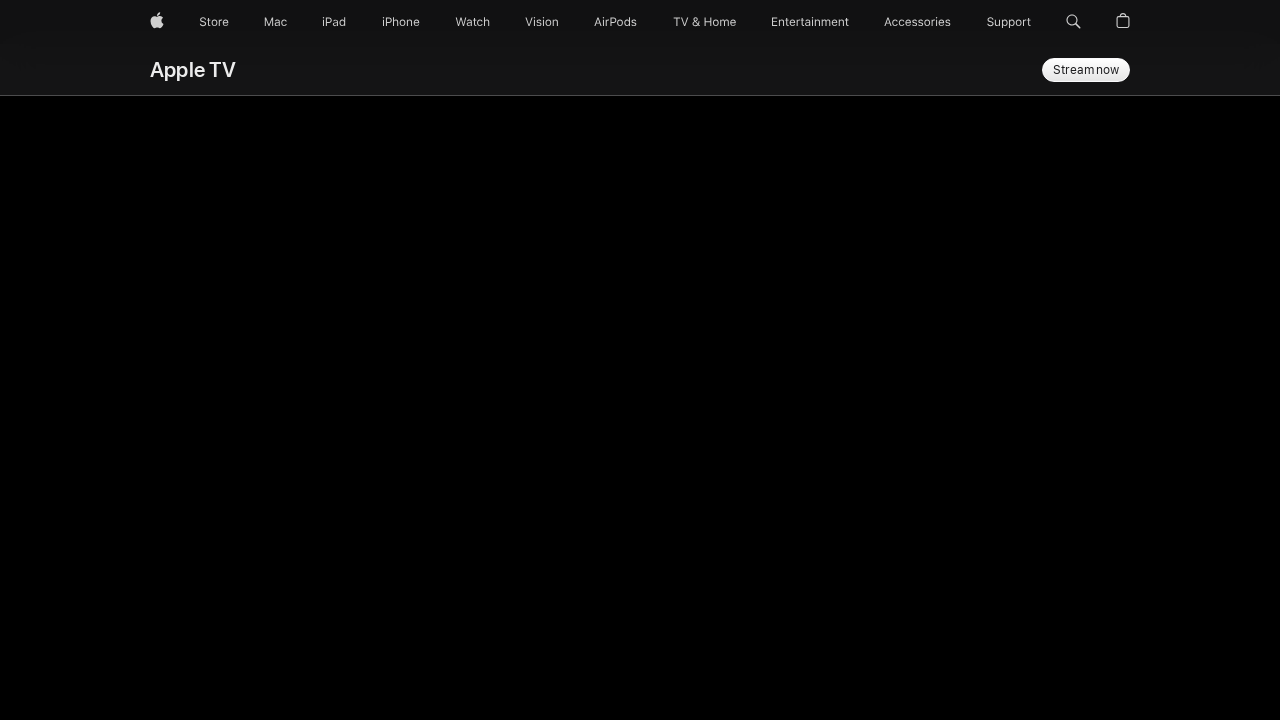

Located Apple TV+ logo element
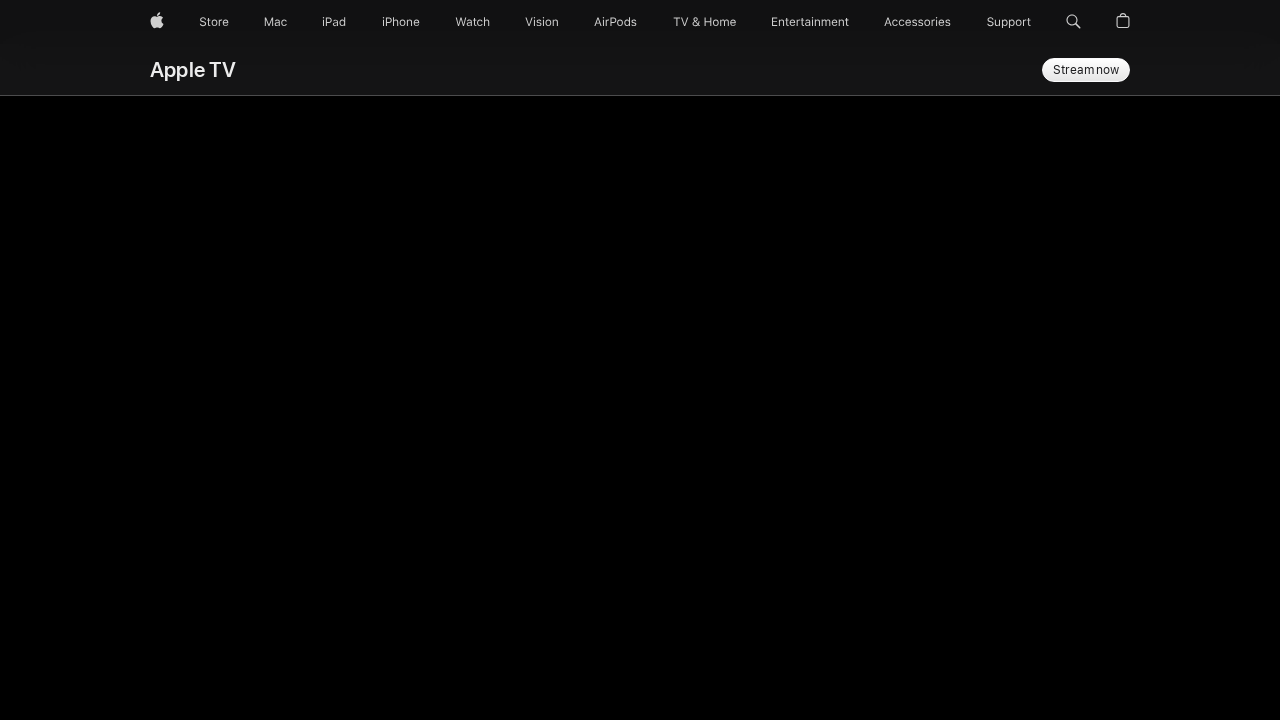

Verified Apple TV+ logo is visible
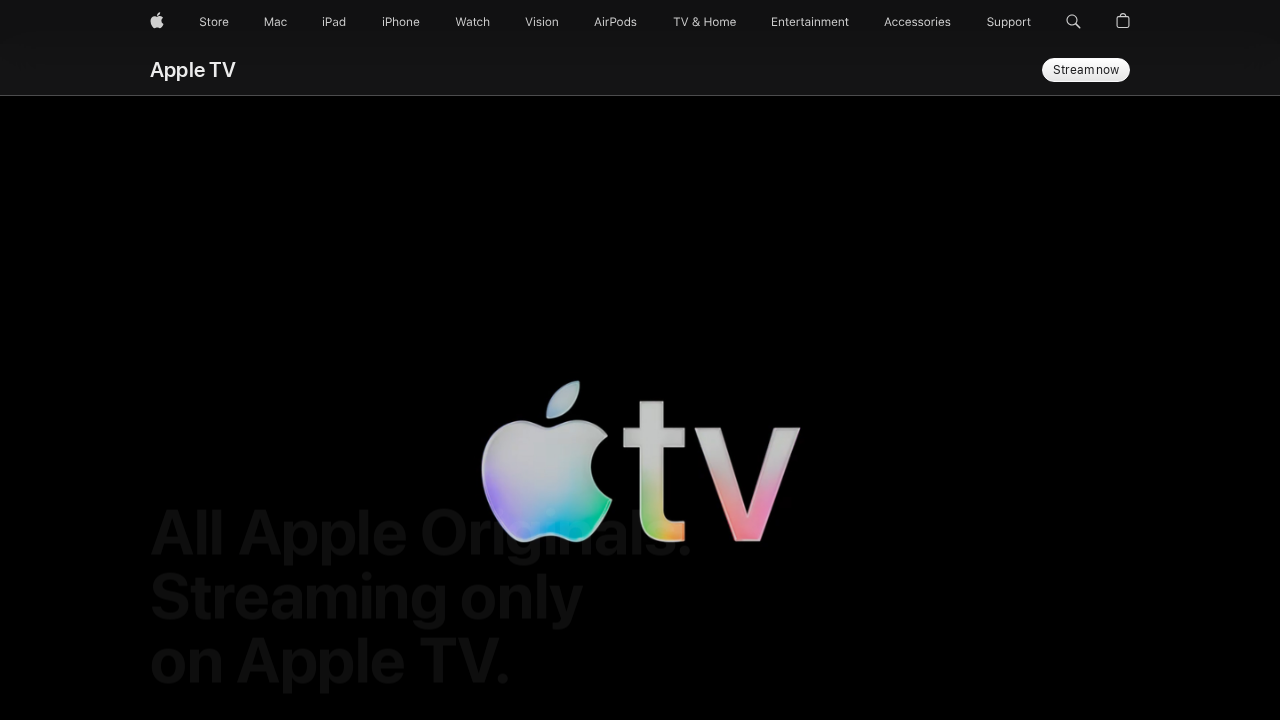

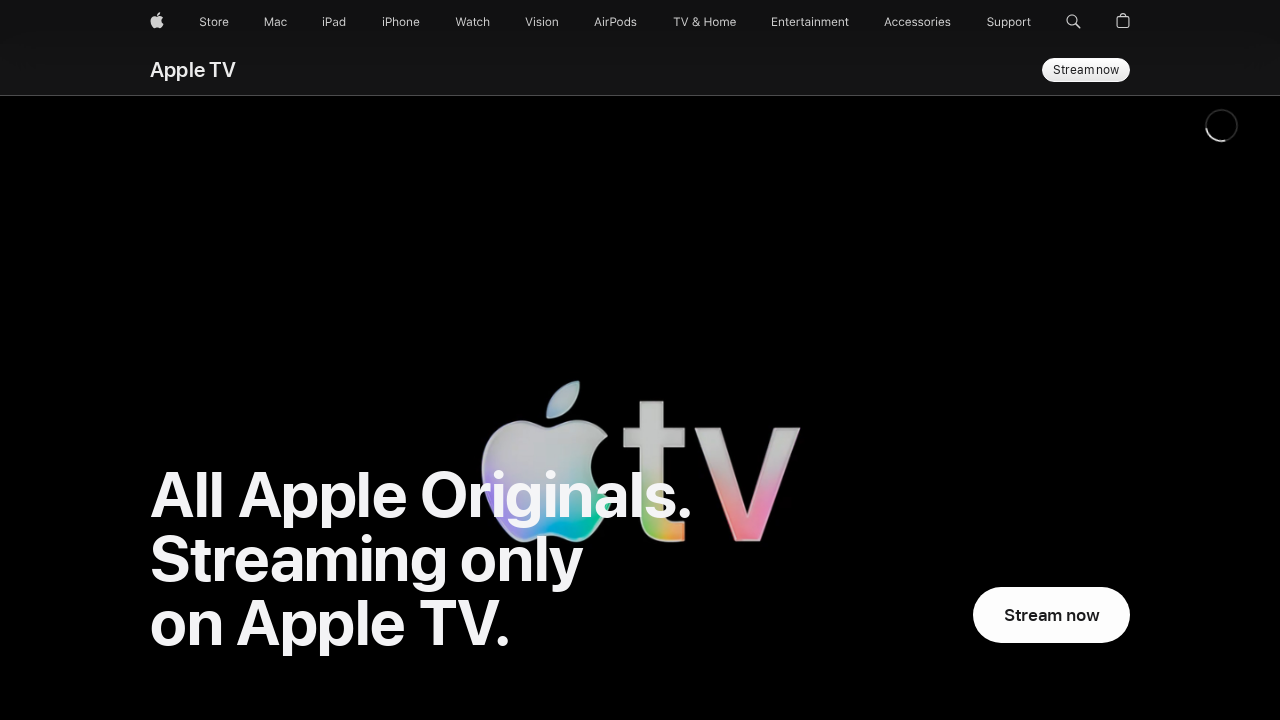